Tests the train search functionality on erail.in by entering source station (MS - Chennai) and destination station (MDU - Madurai), then verifying that train search results are displayed in the results table.

Starting URL: https://erail.in/

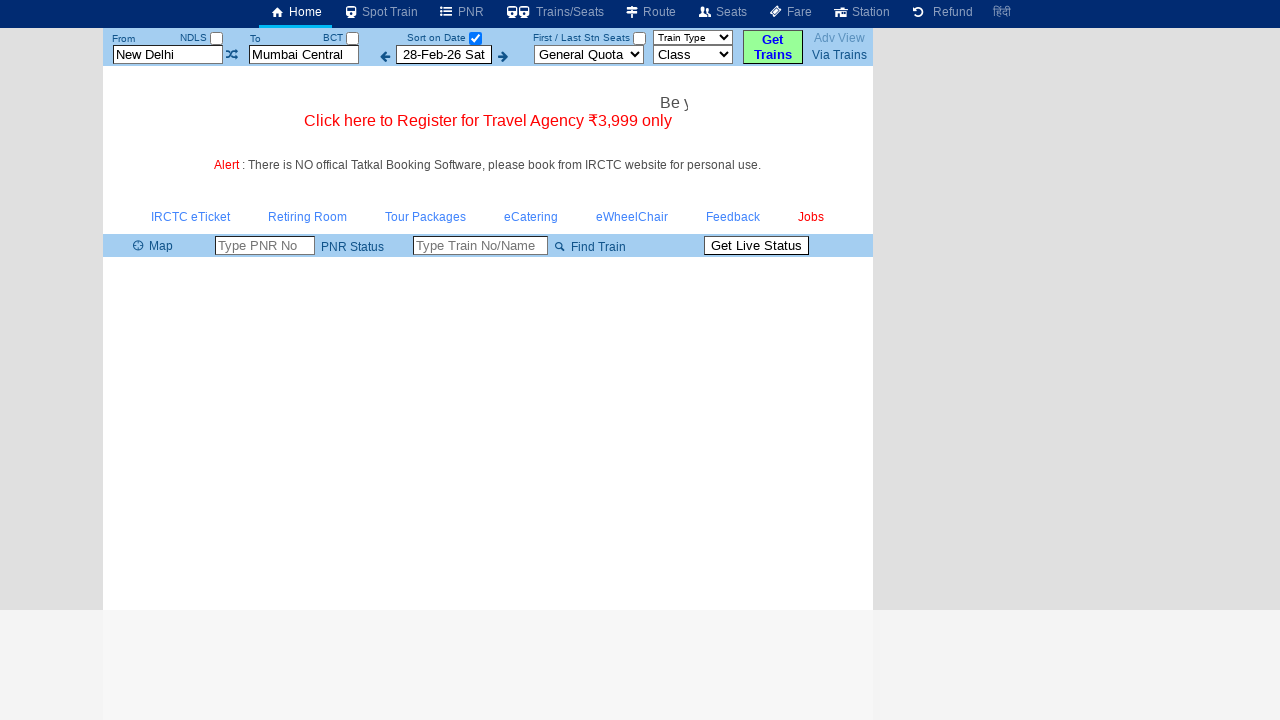

Cleared the 'From' station input field on input#txtStationFrom
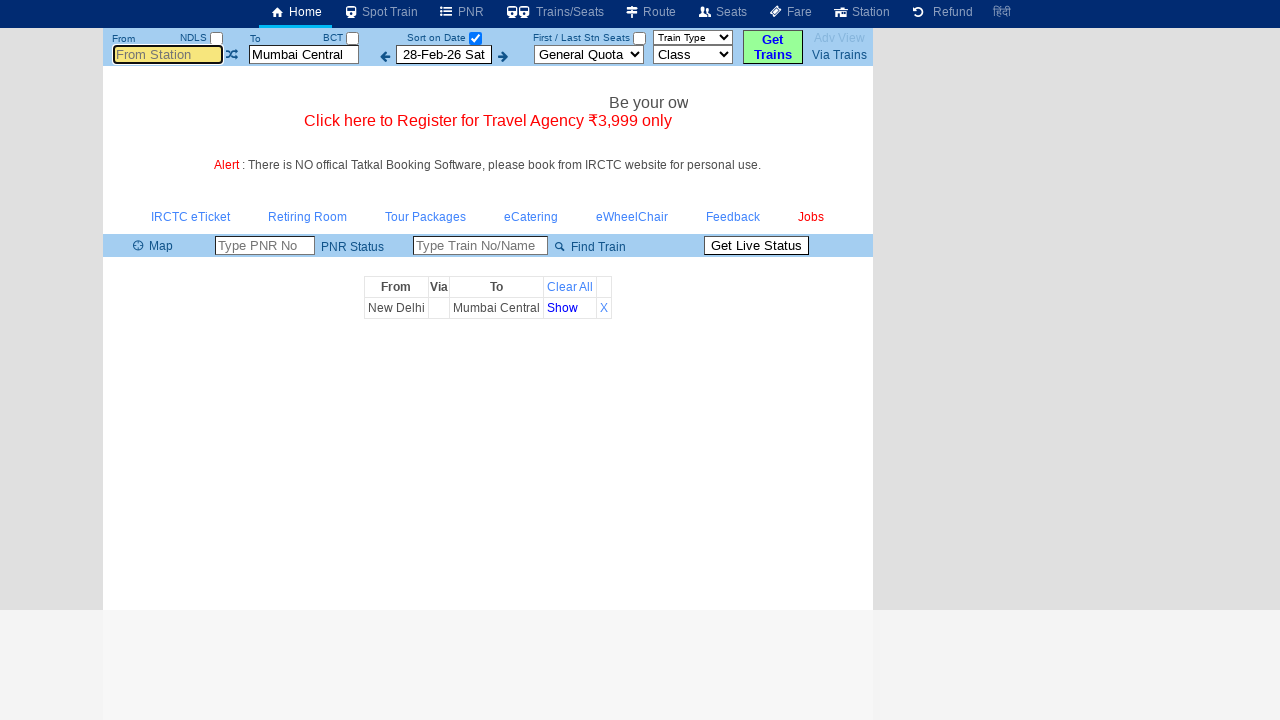

Entered source station code 'MS' (Chennai) in the 'From' field on input#txtStationFrom
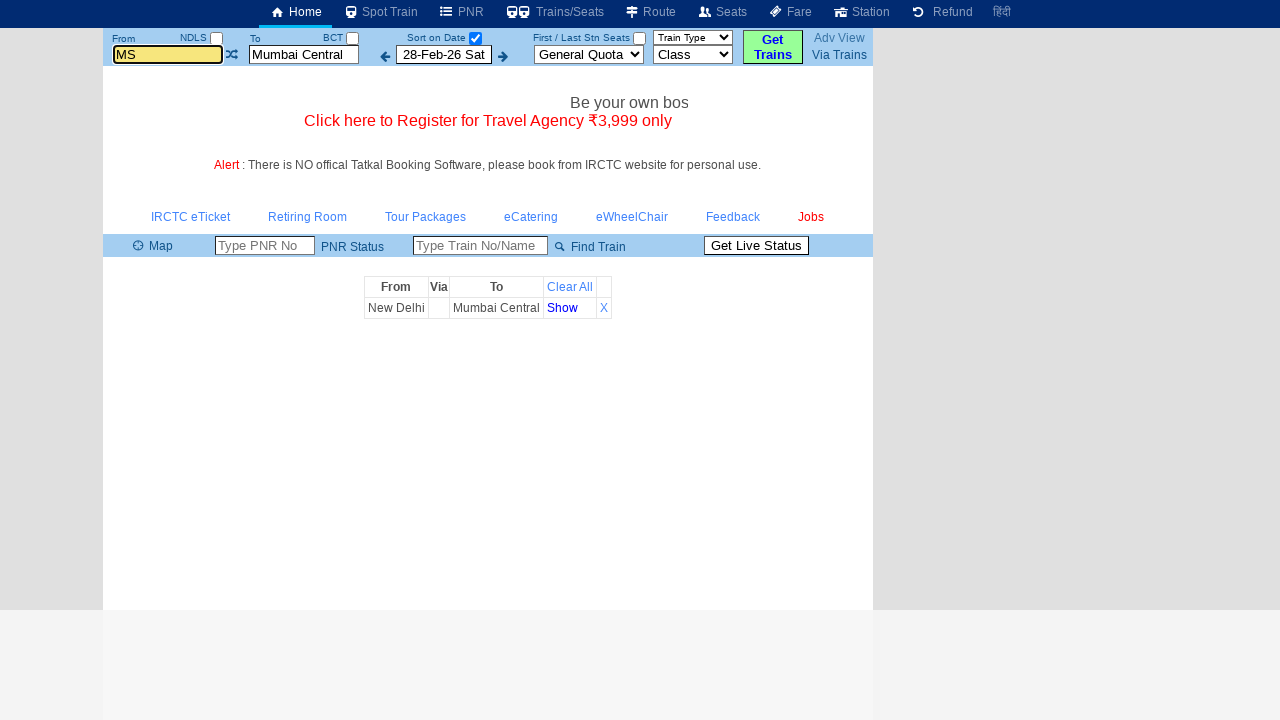

Waited 500ms for station input to process
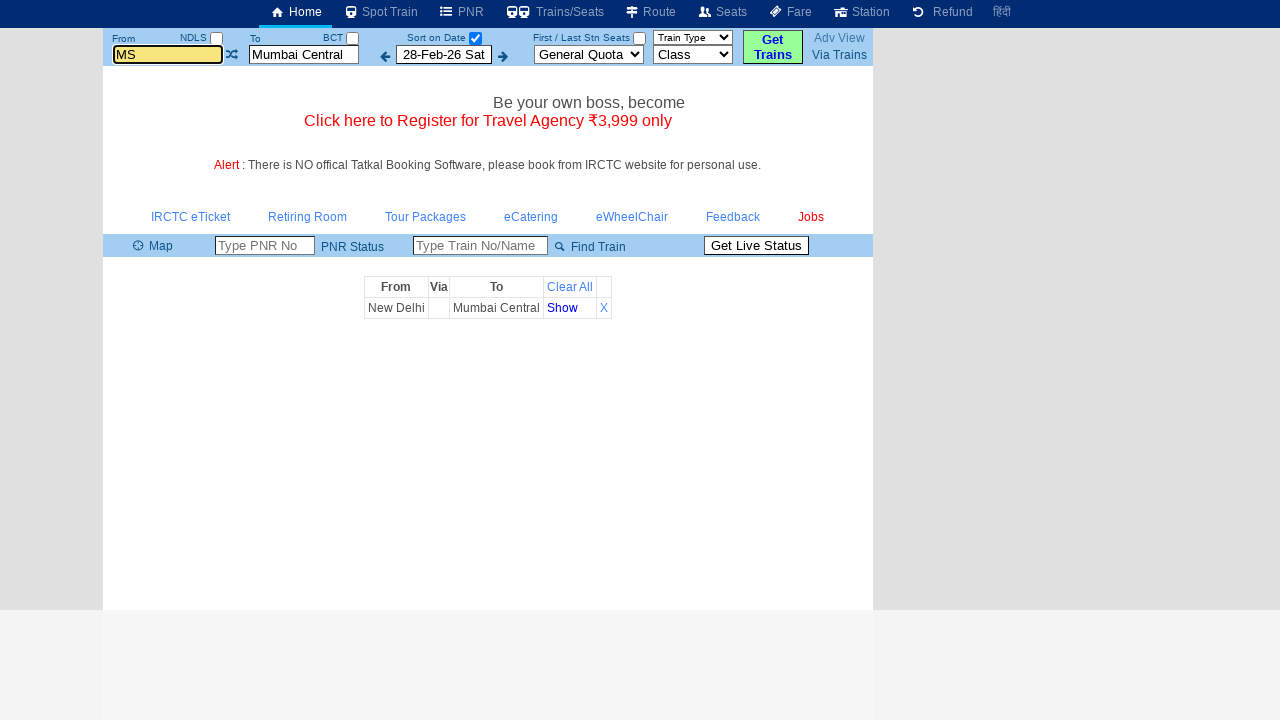

Pressed Tab to move focus from 'From' field on input#txtStationFrom
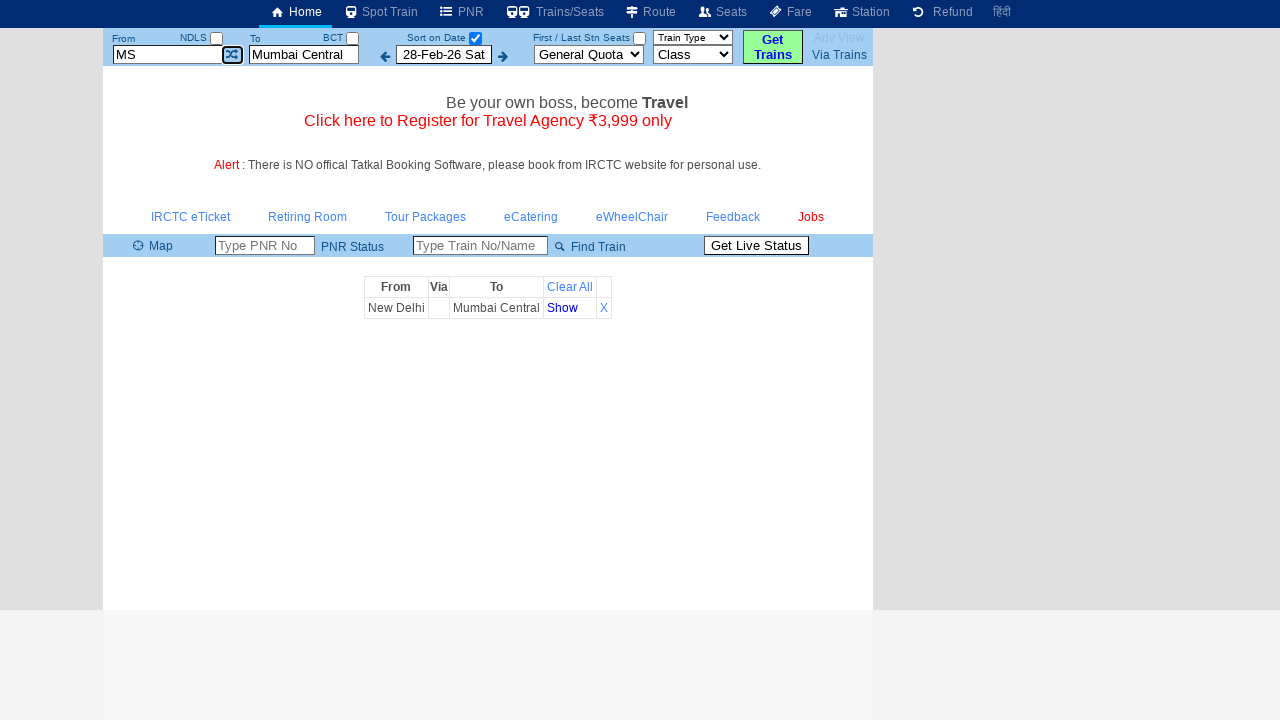

Cleared the 'To' station input field on input#txtStationTo
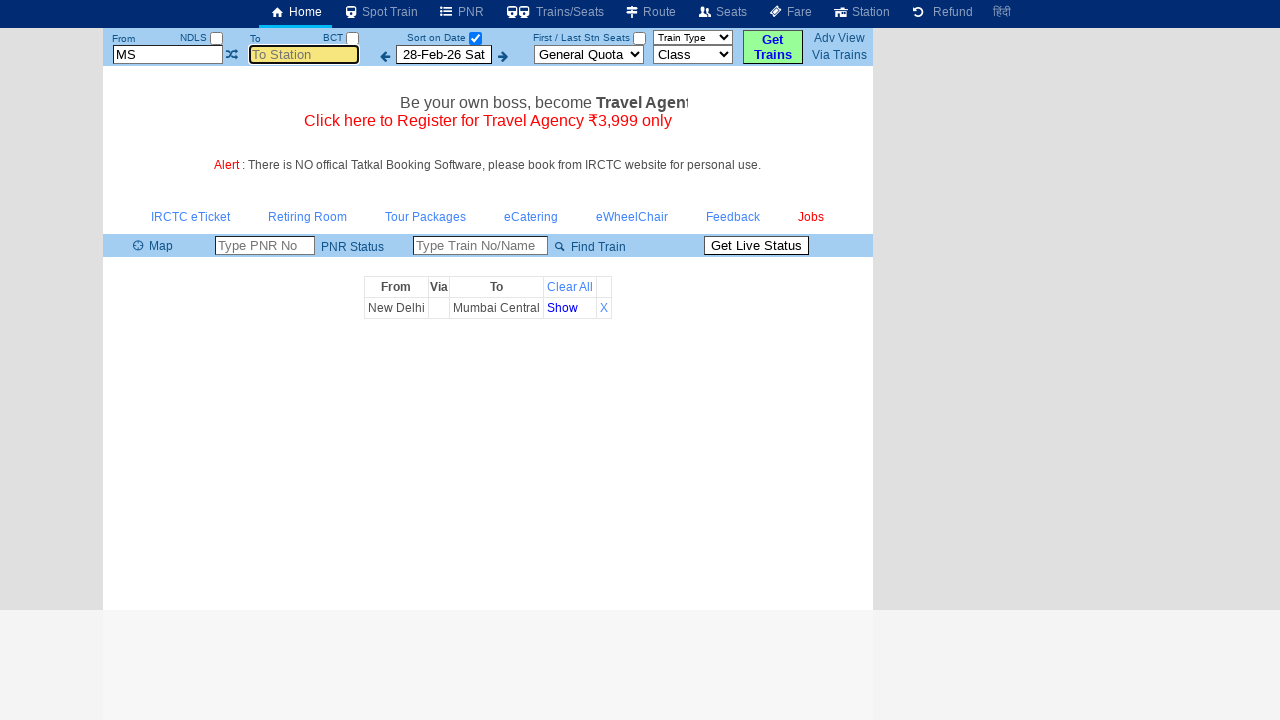

Entered destination station code 'MDU' (Madurai) in the 'To' field on input#txtStationTo
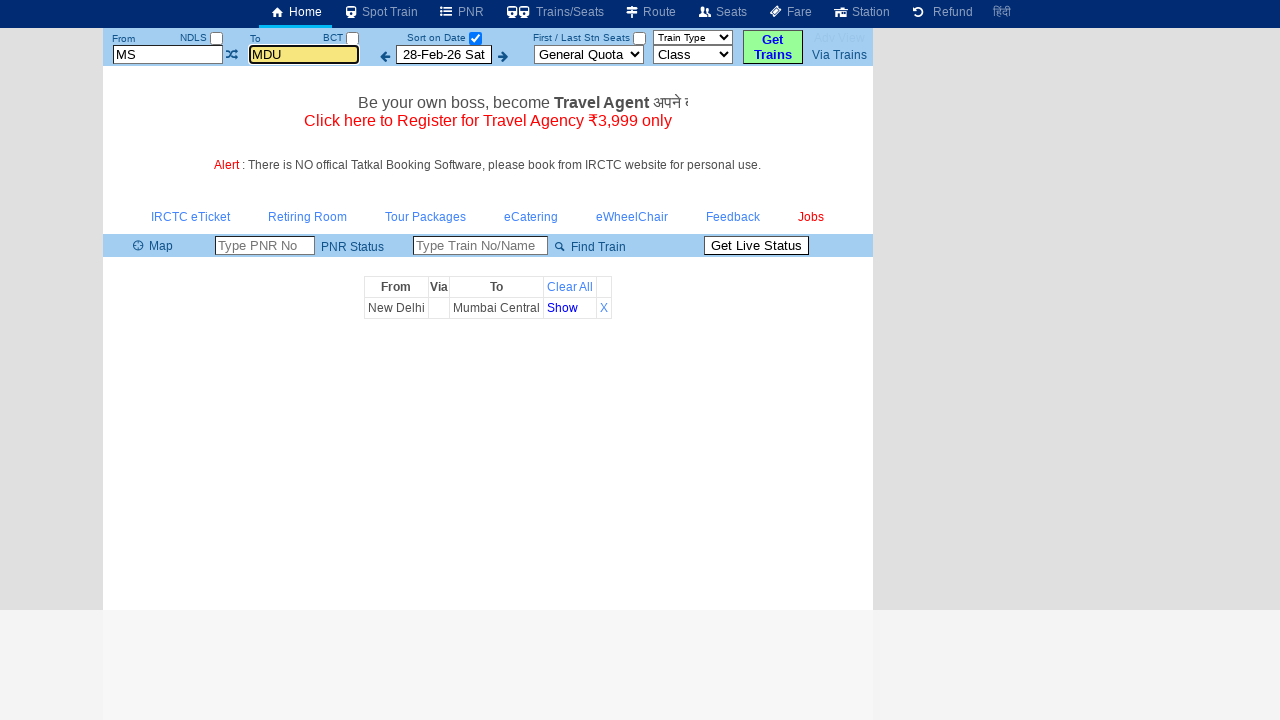

Waited 500ms for station input to process
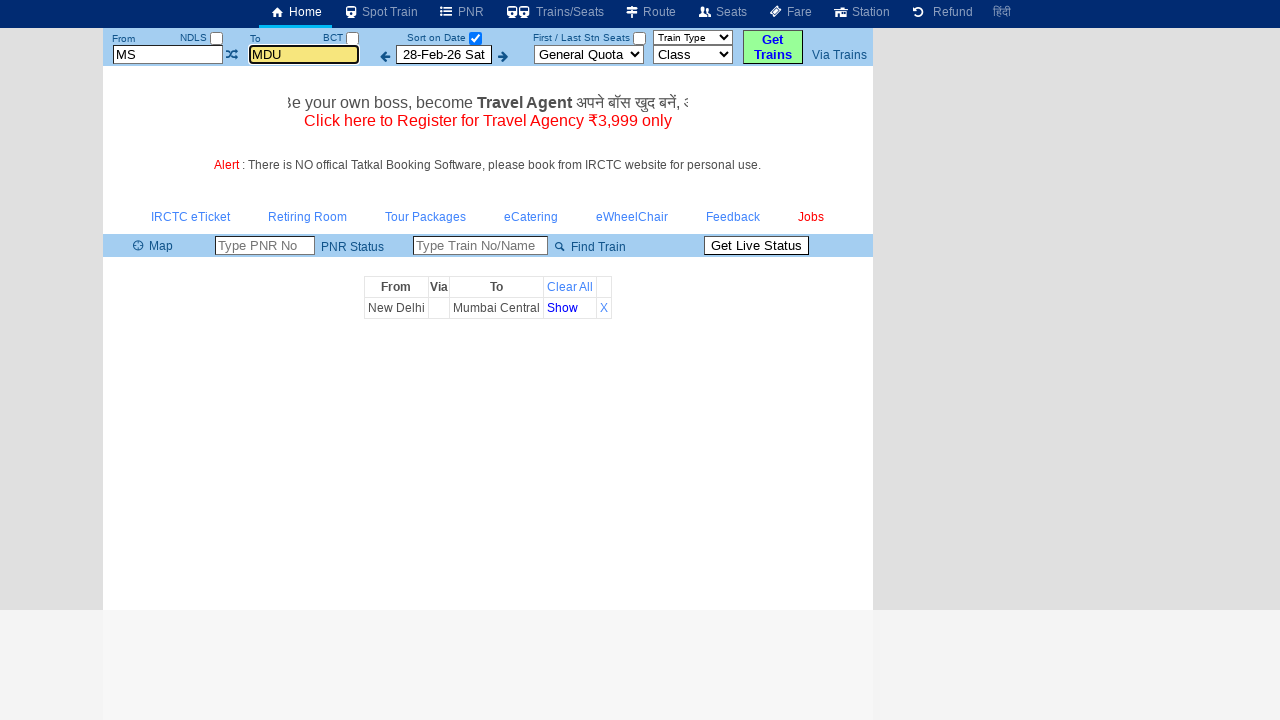

Pressed Tab to move focus from 'To' field on input#txtStationTo
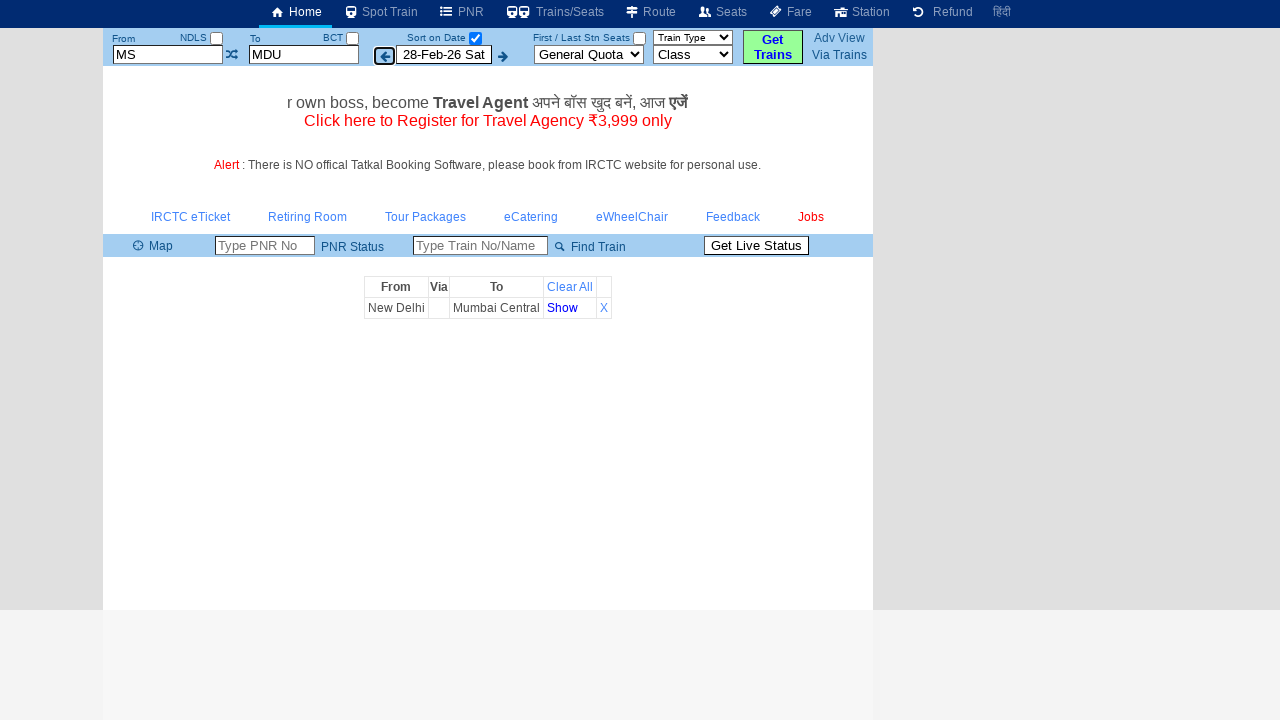

Clicked the 'Select Date Only' checkbox to trigger train search at (475, 38) on #chkSelectDateOnly
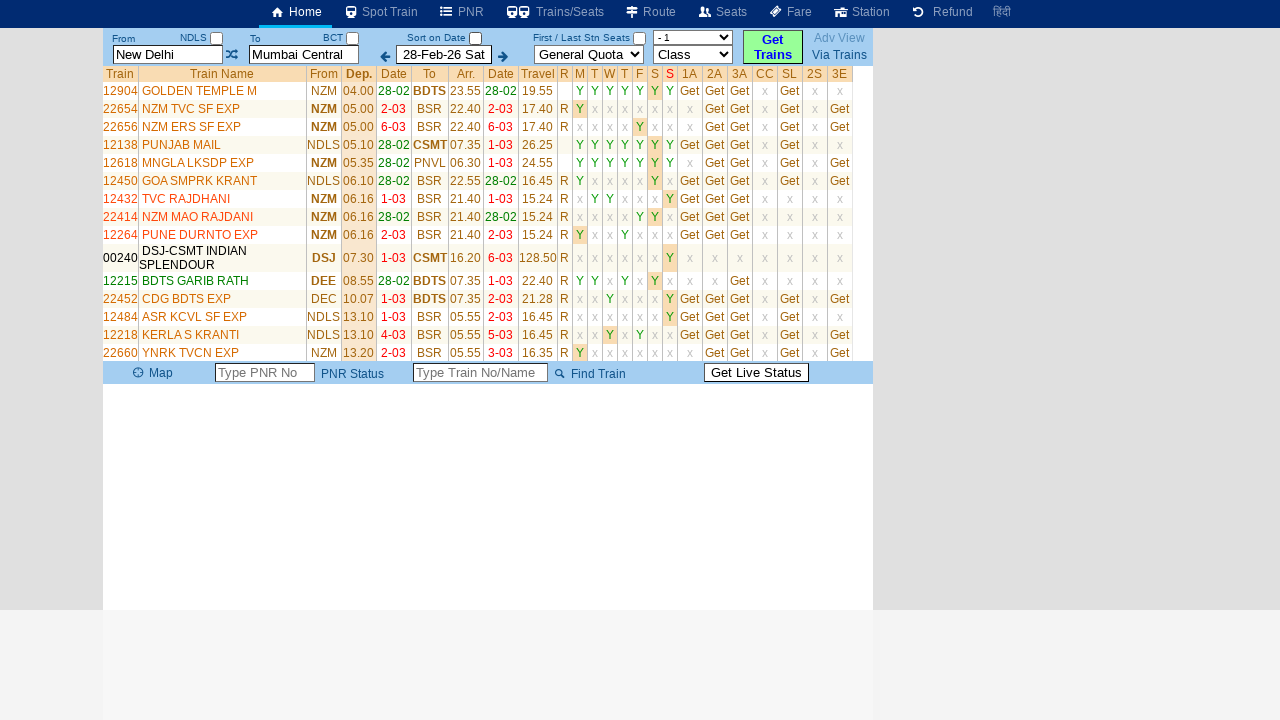

Train search results table loaded with train list
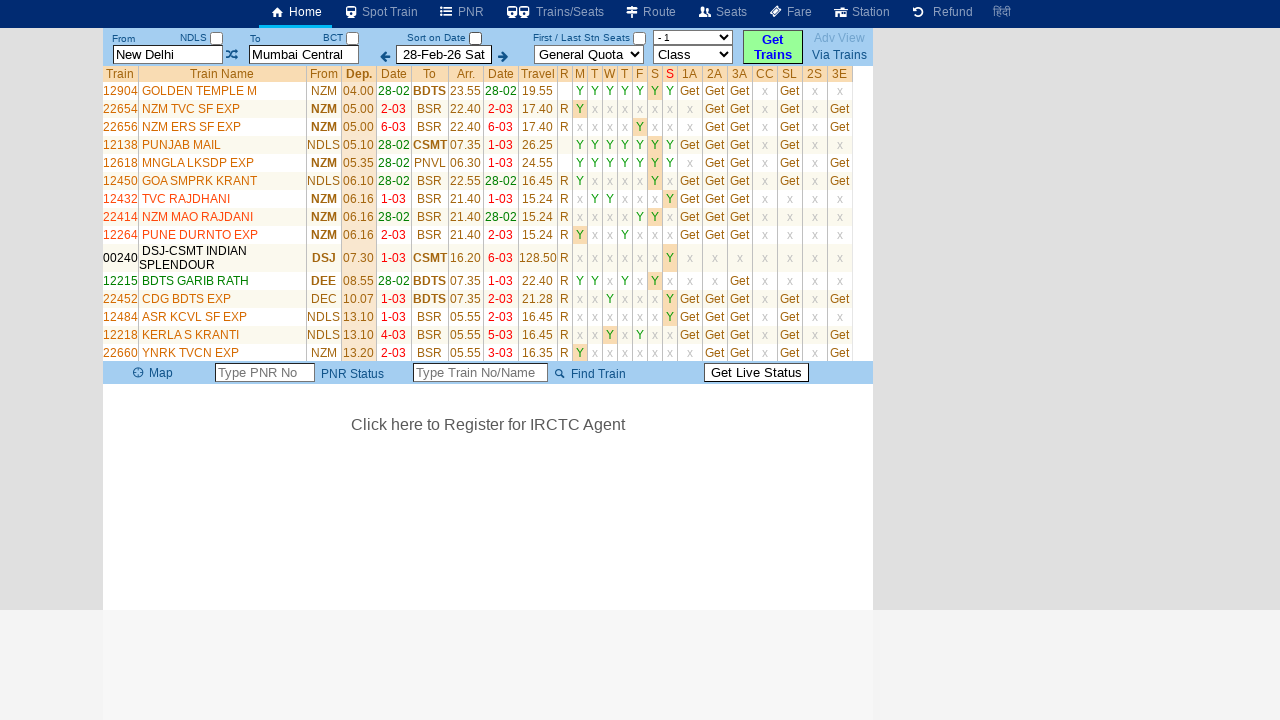

First train result row is visible, confirming trains found between MS and MDU
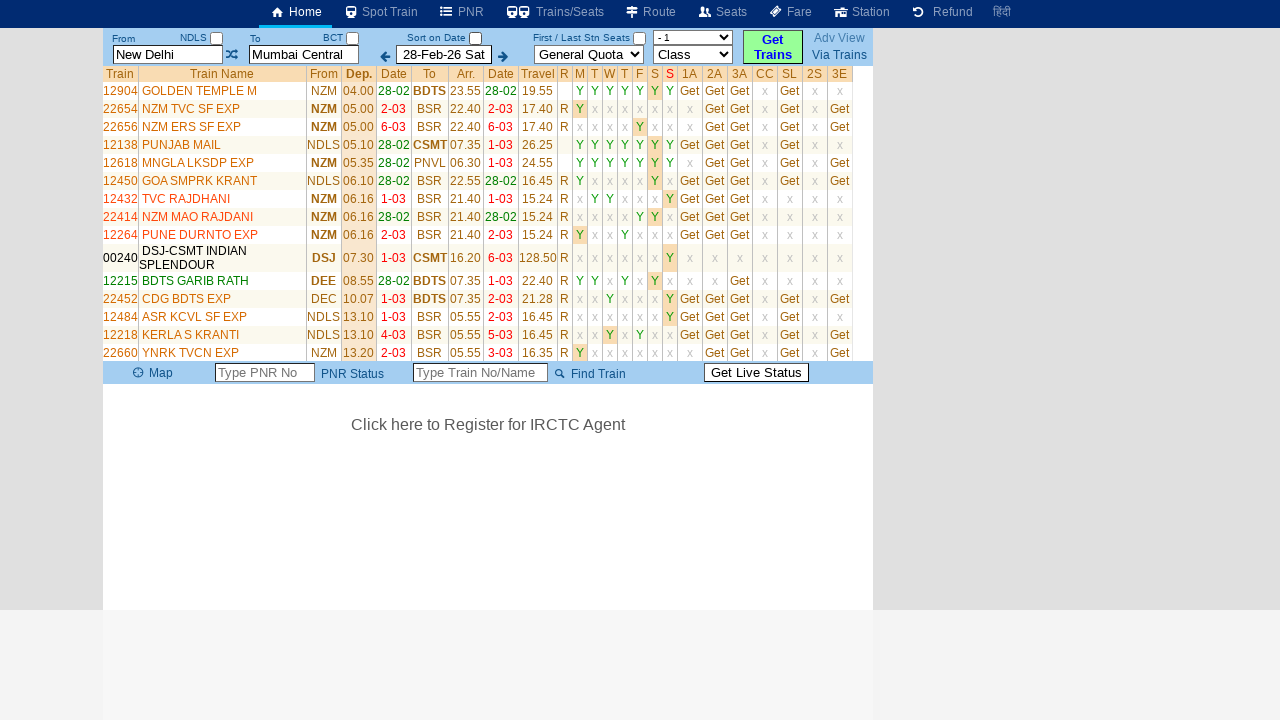

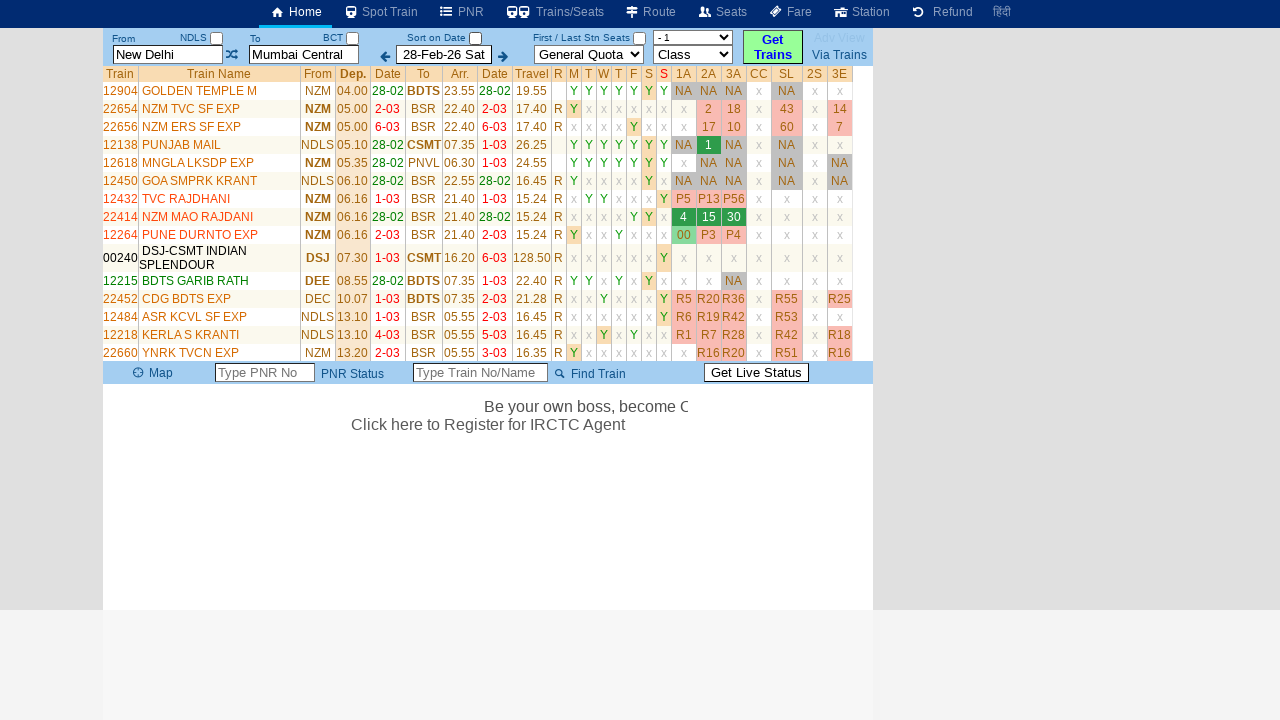